Tests the contact page form validation by clicking submit without filling fields to trigger error messages, then filling in the fields and verifying the error messages disappear.

Starting URL: https://jupiter.cloud.planittesting.com/

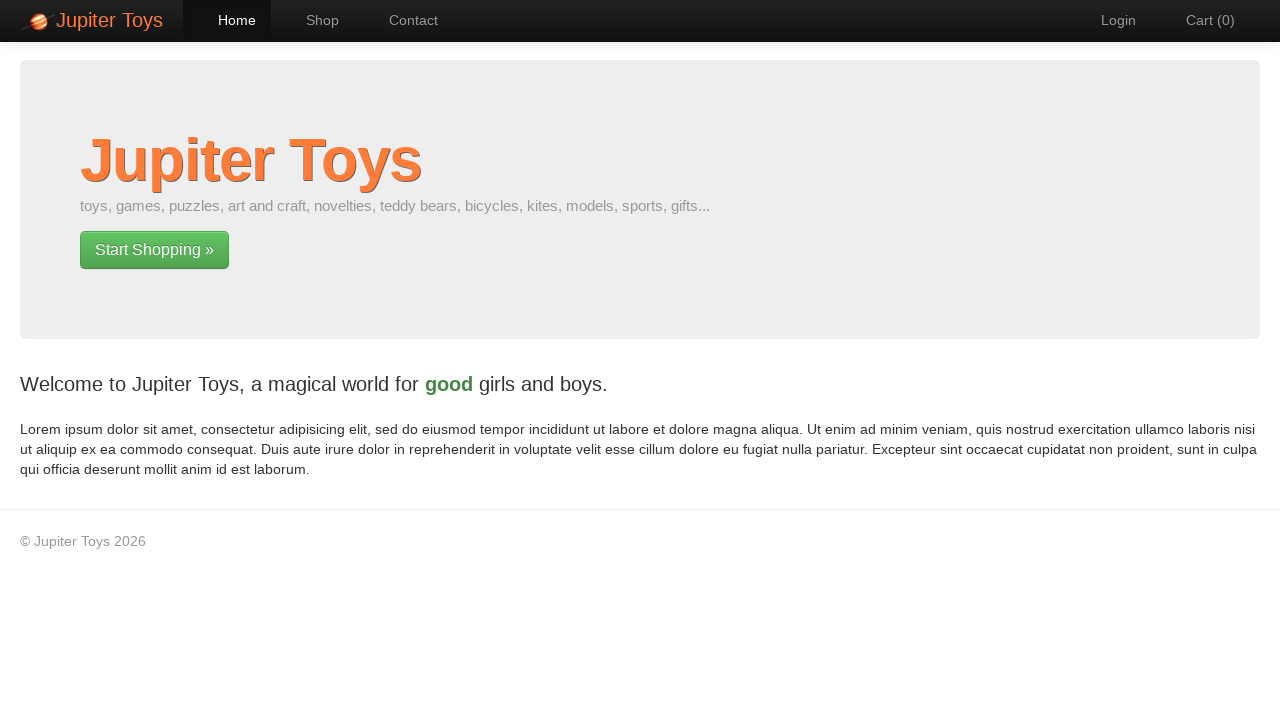

Clicked on Contact menu link at (404, 20) on a:has-text('Contact')
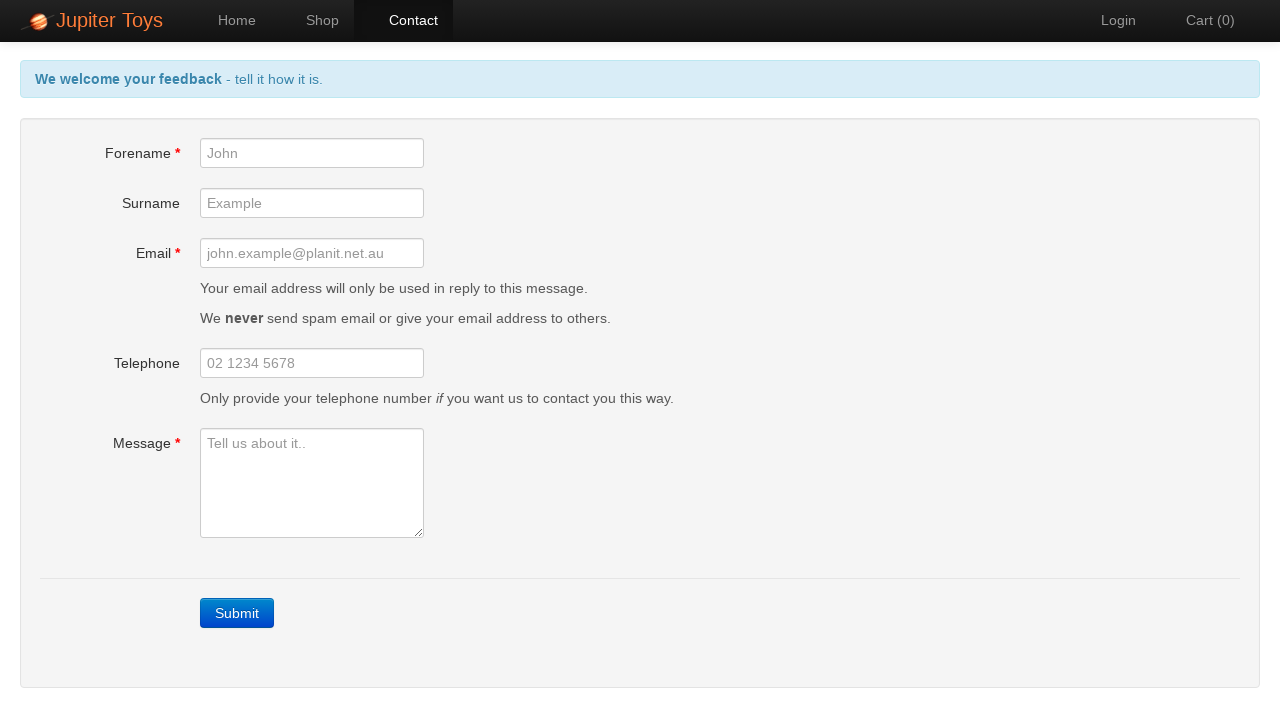

Clicked Submit button without filling form to trigger validation errors at (237, 613) on a.btn-contact:has-text('Submit'), button:has-text('Submit')
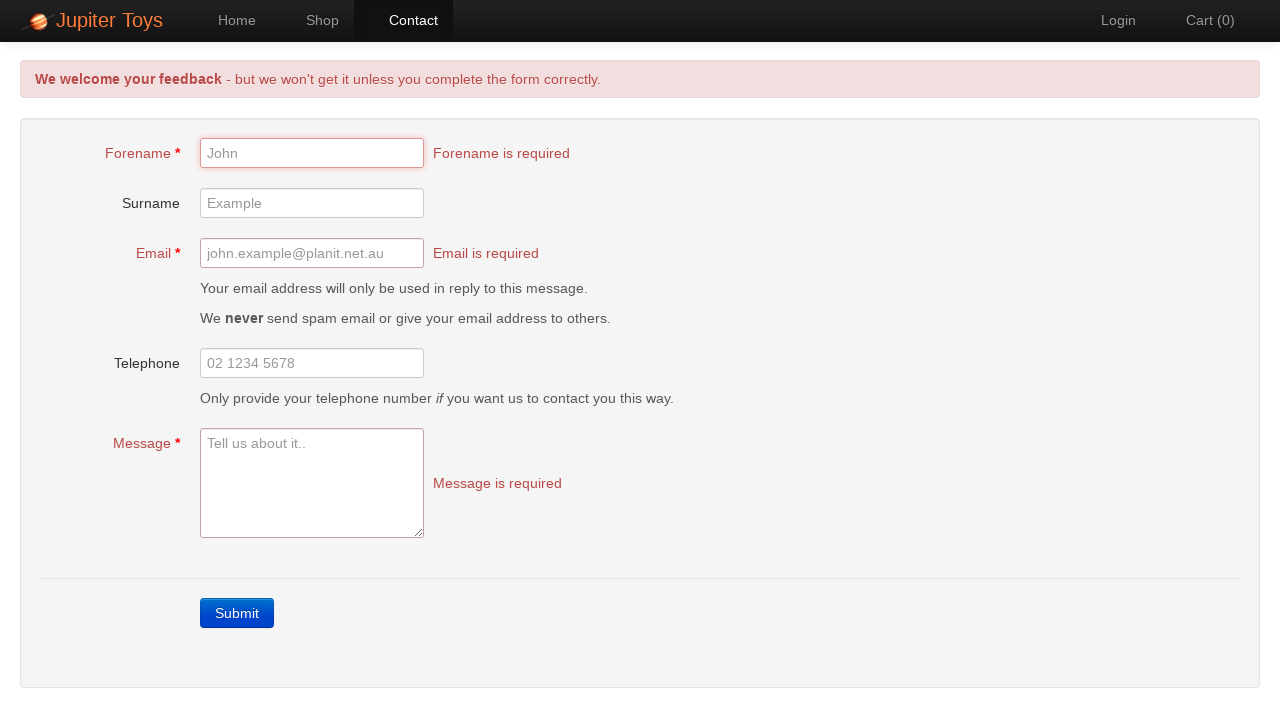

Forename error message appeared
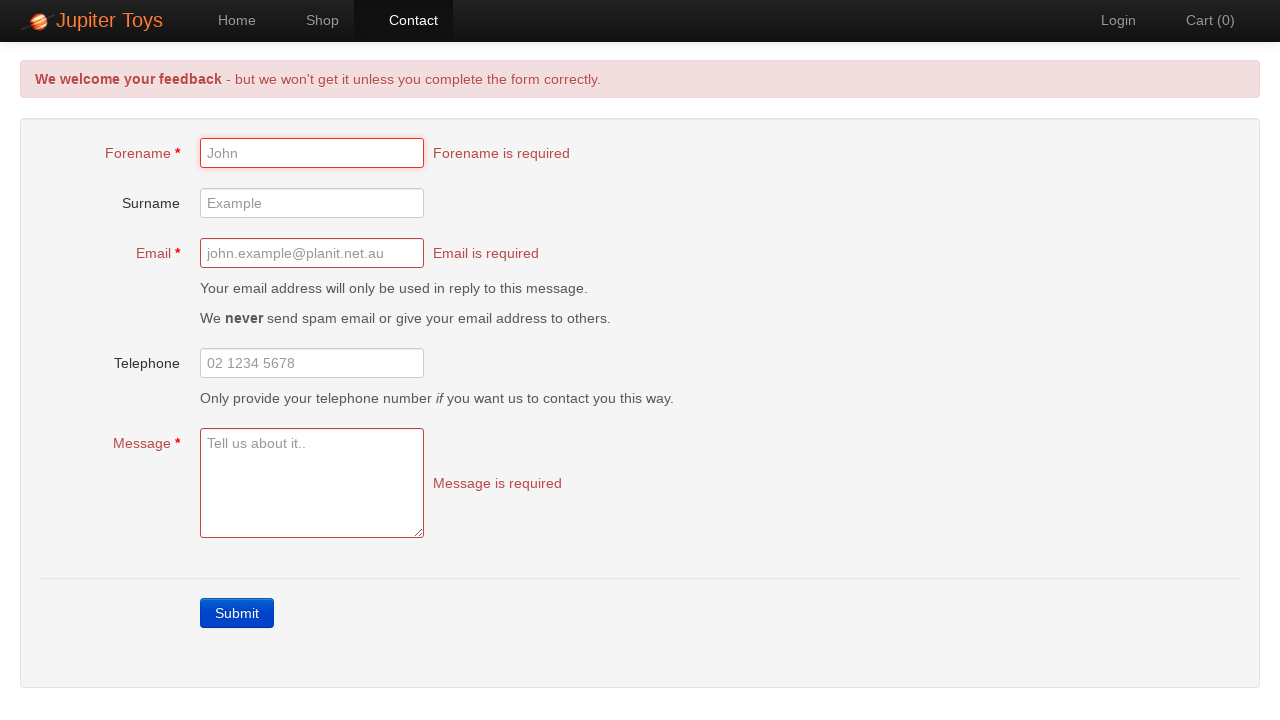

Email error message appeared
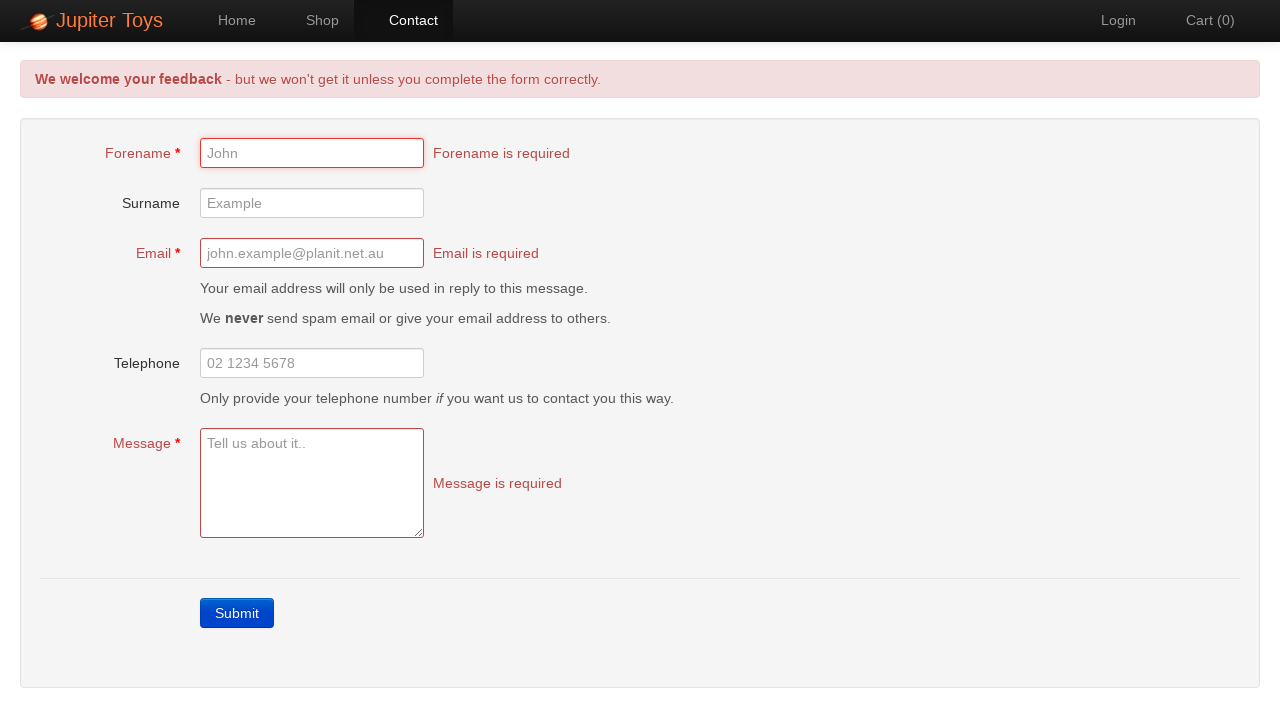

Message error message appeared
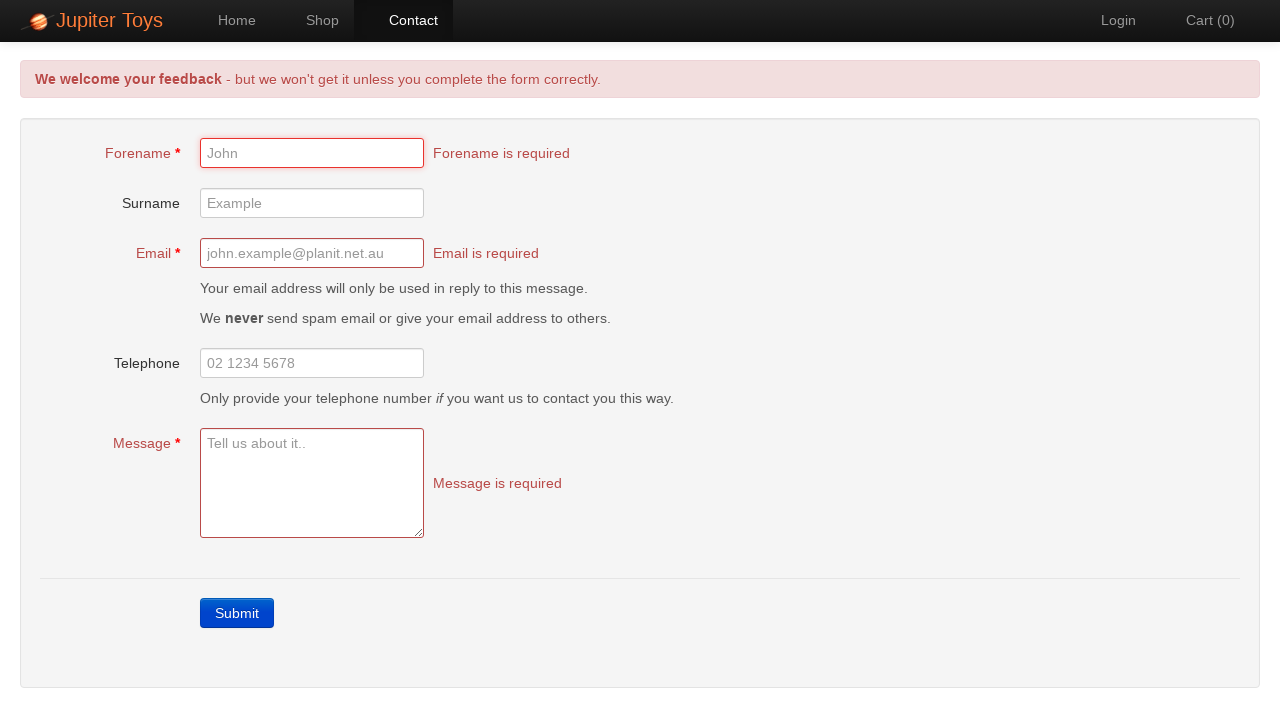

Filled forename field with 'John' on #forename
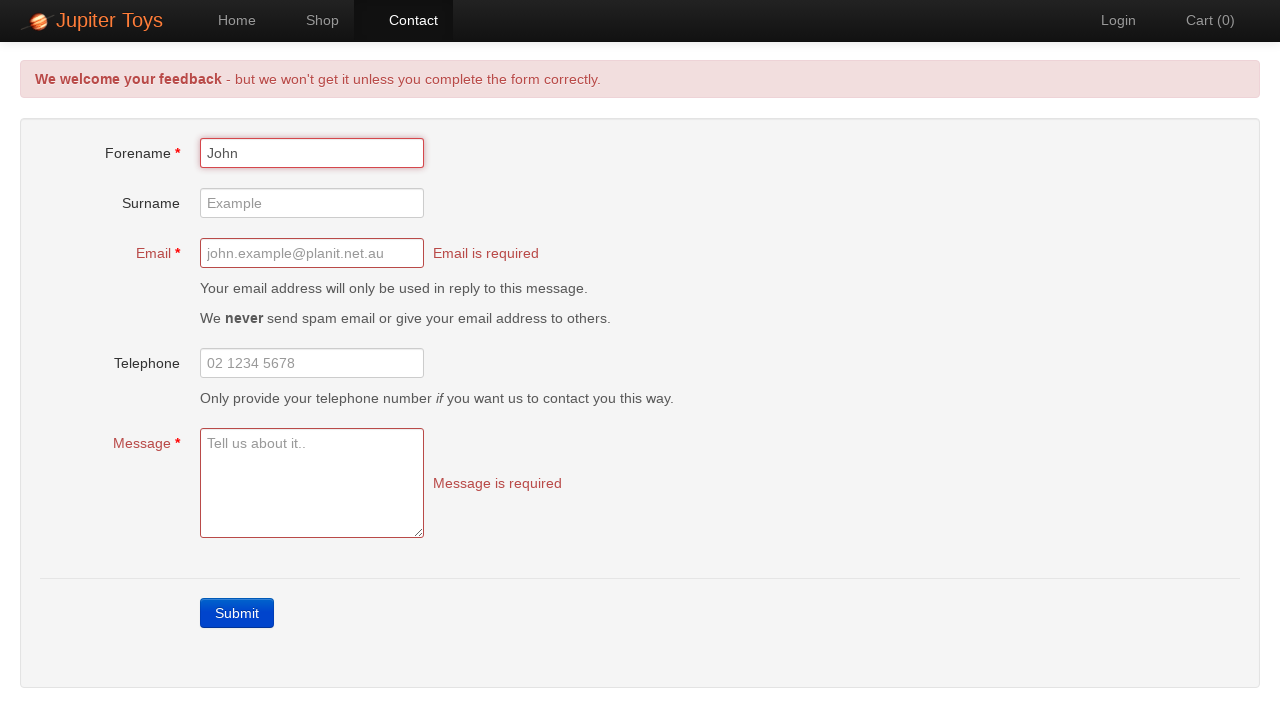

Filled email field with 'JohnJohn@gmail.com' on #email
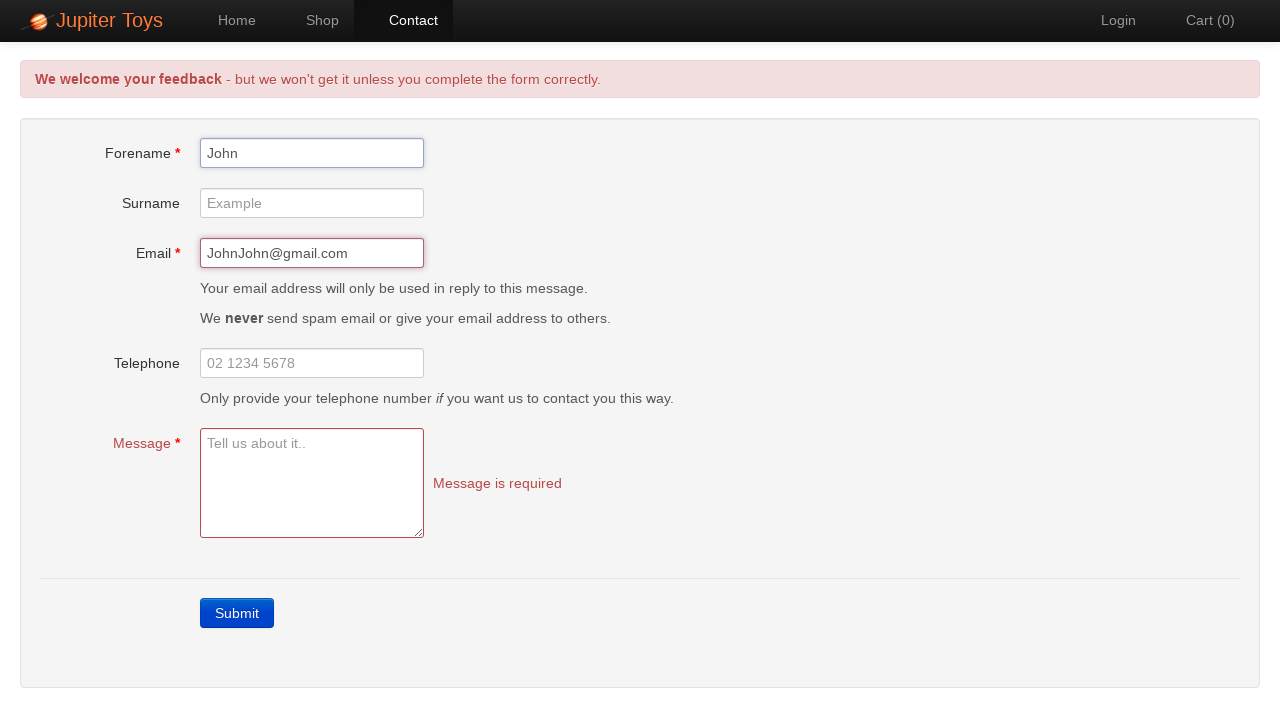

Filled message field with 'This message is for testing purpose' on #message
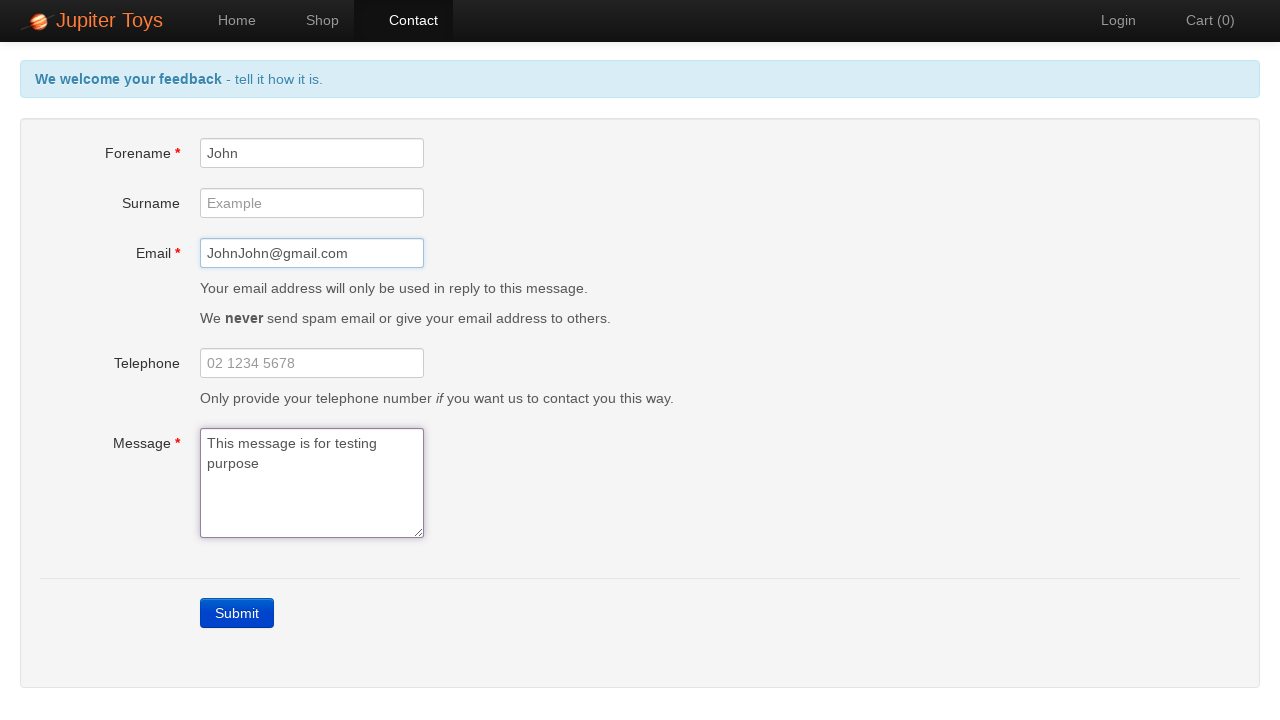

Verified forename error message is hidden
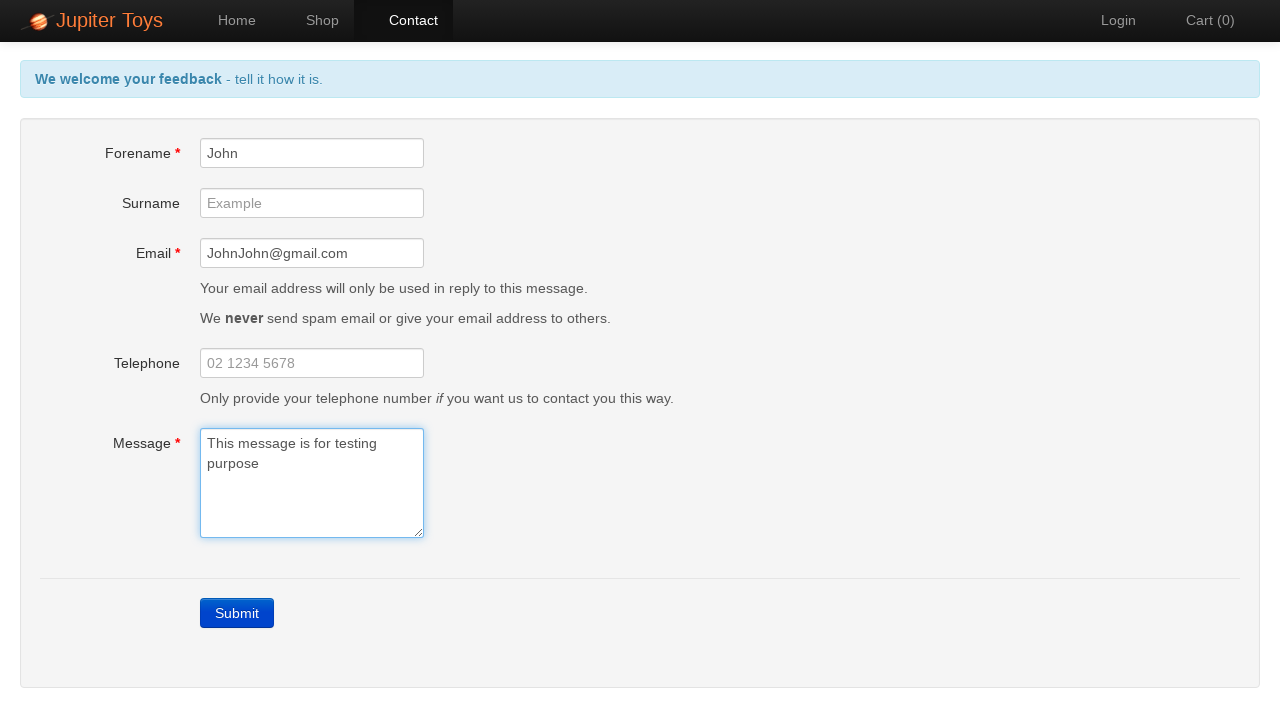

Verified email error message is hidden
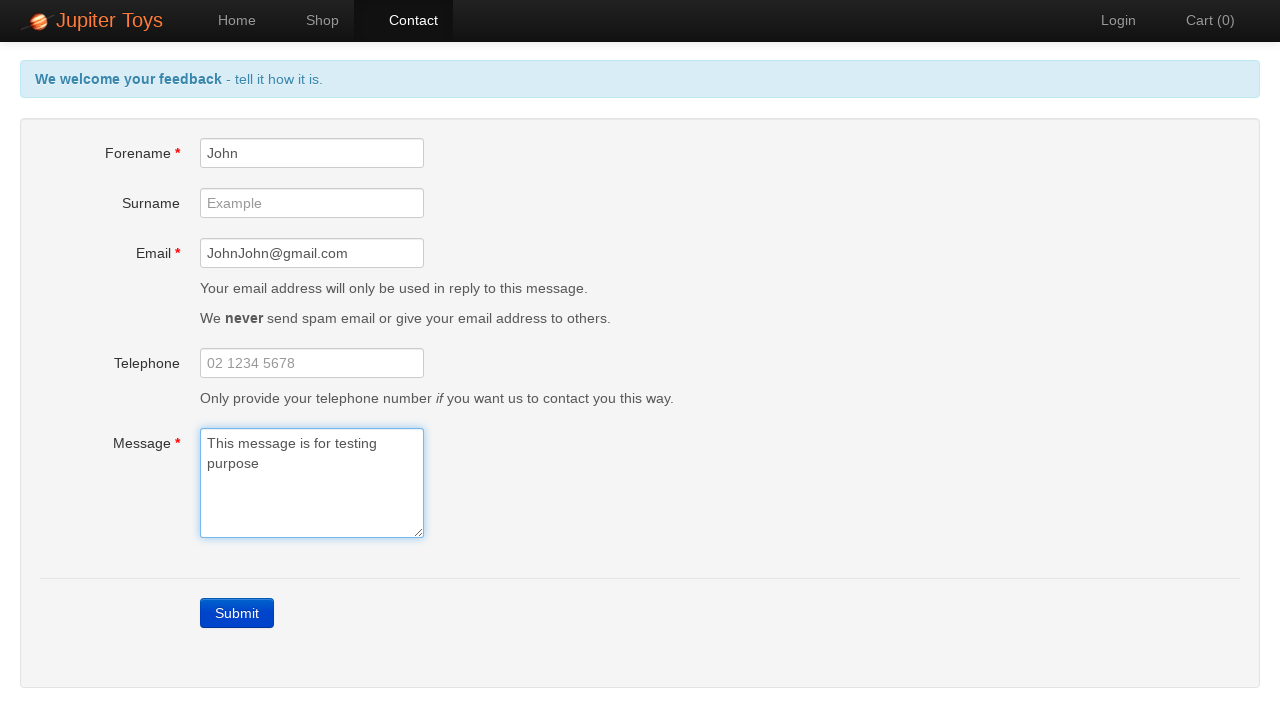

Verified message error message is hidden
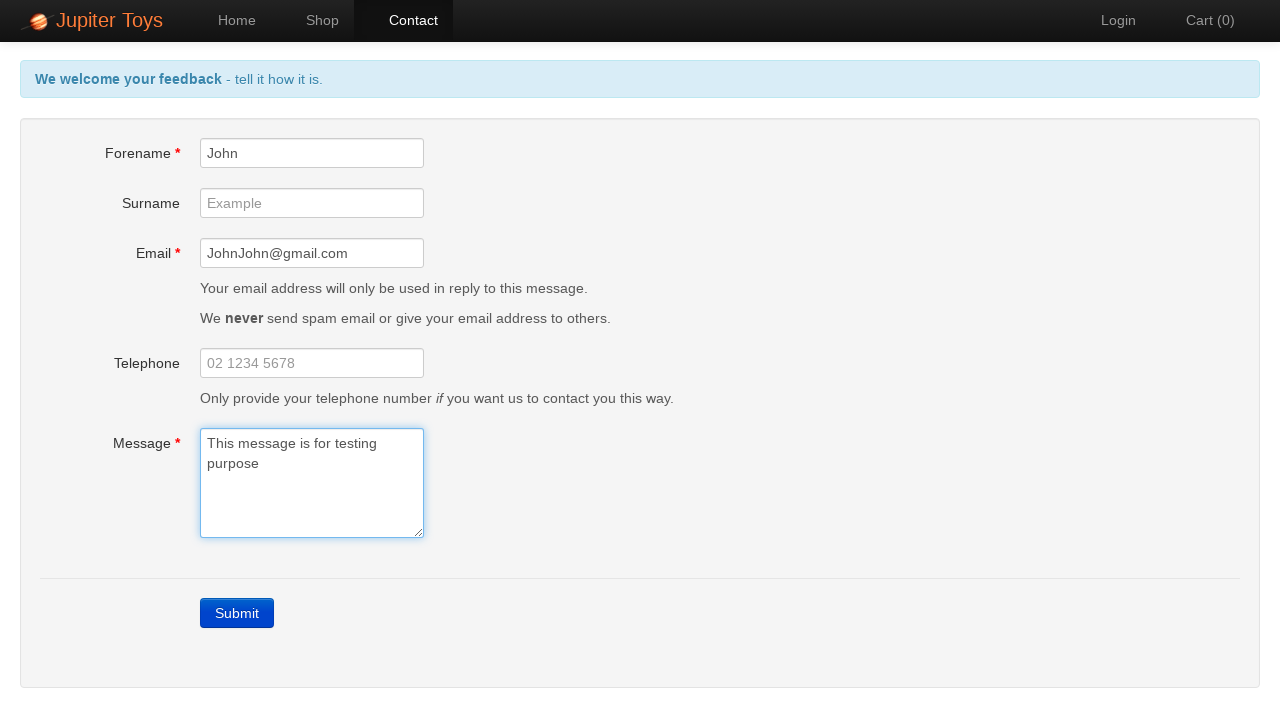

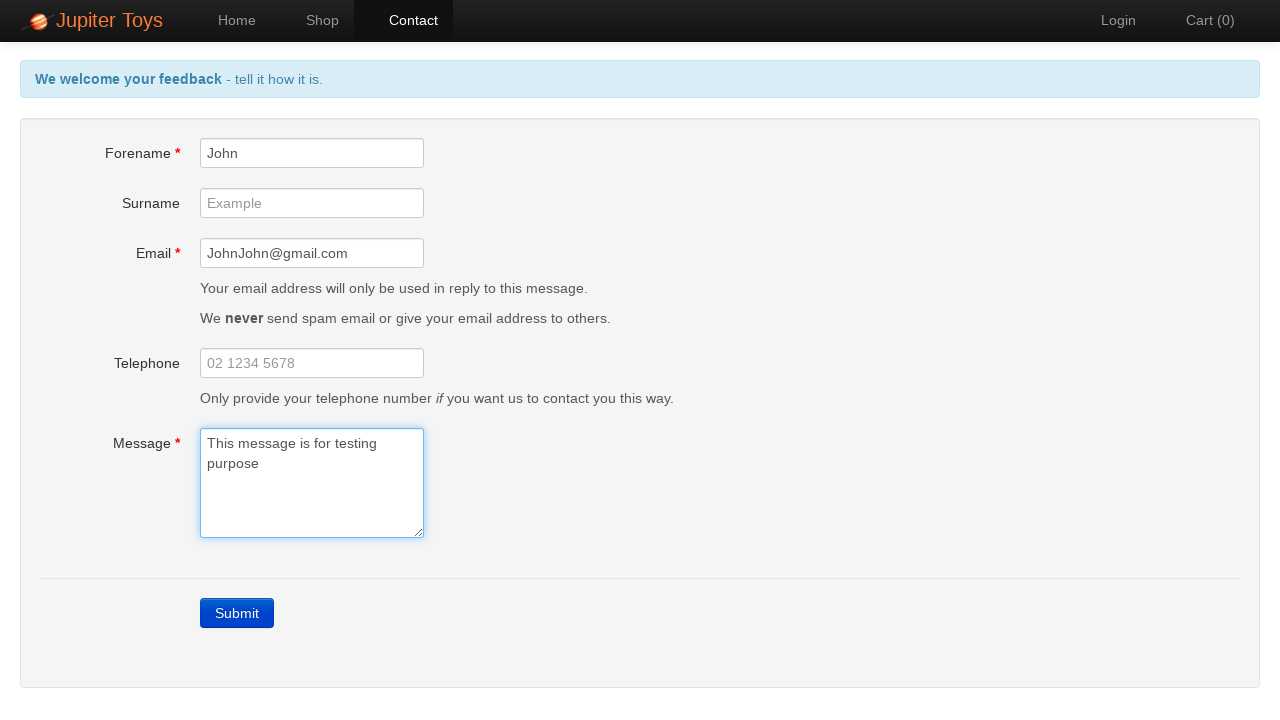